Tests registration form phone number validation with various invalid formats: too short, too long, and invalid starting digits

Starting URL: https://alada.vn/tai-khoan/dang-ky.html

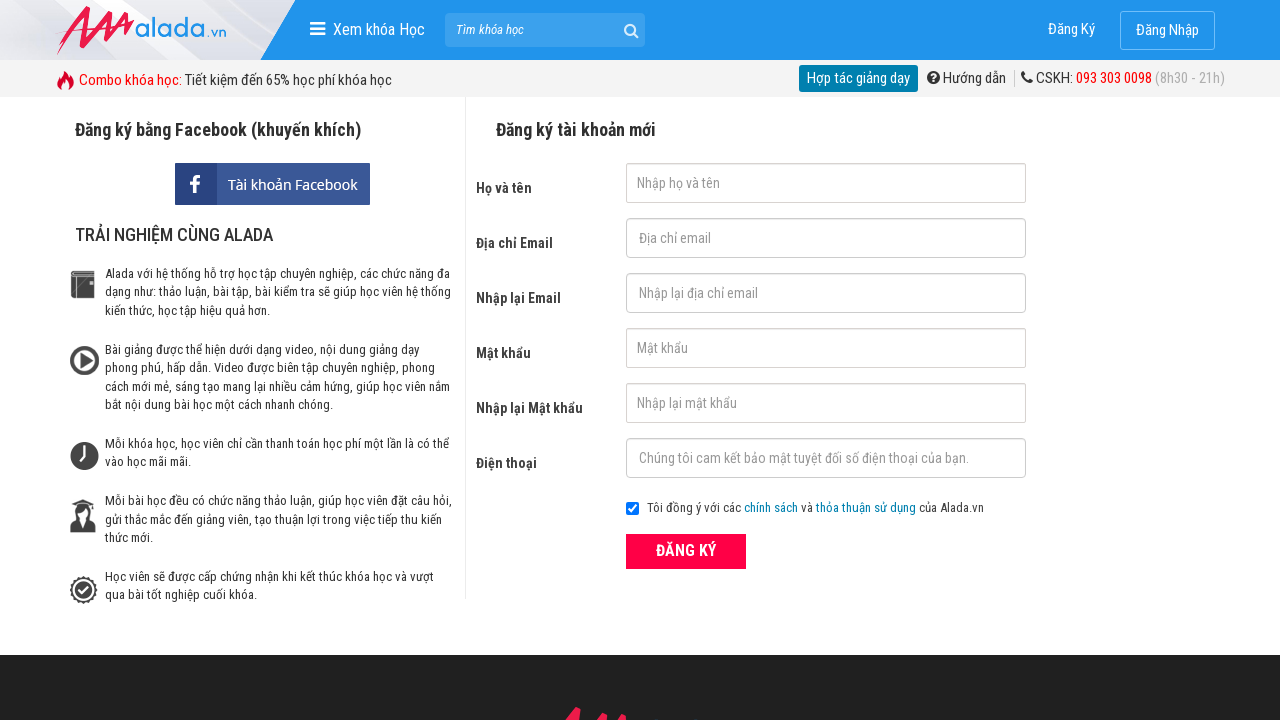

Navigated to registration page
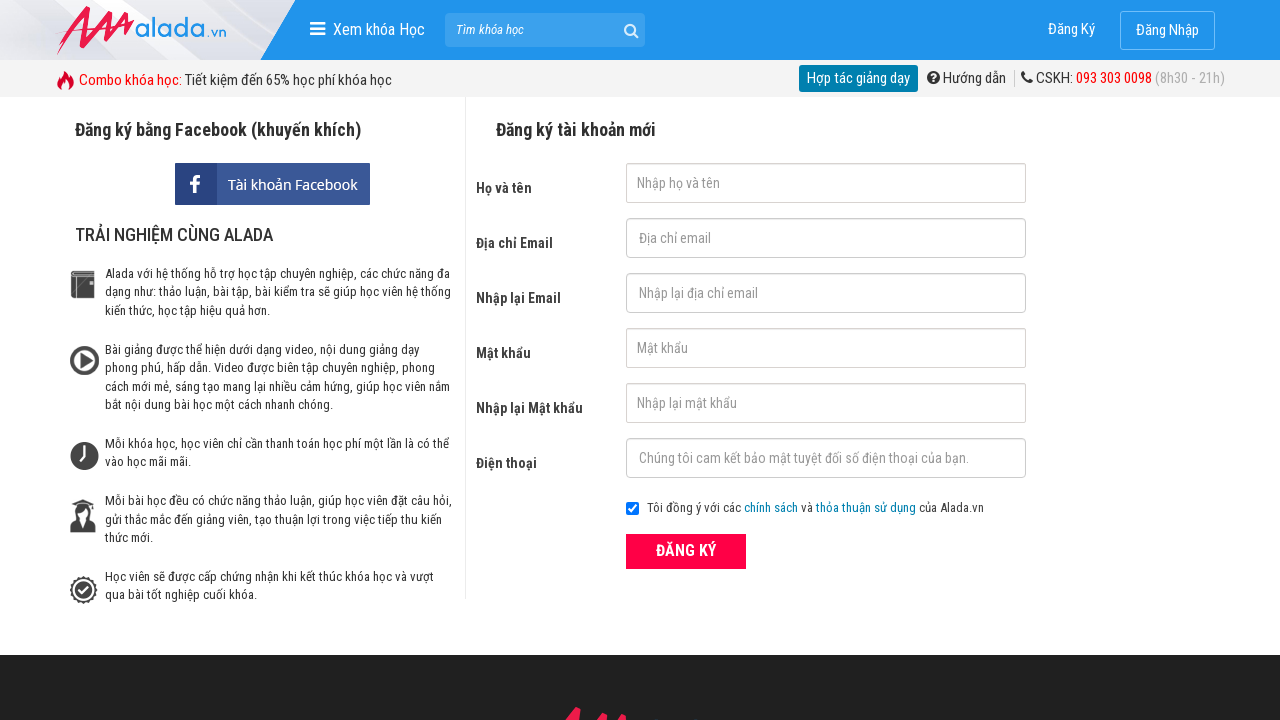

Filled first name with 'Linh' on #txtFirstname
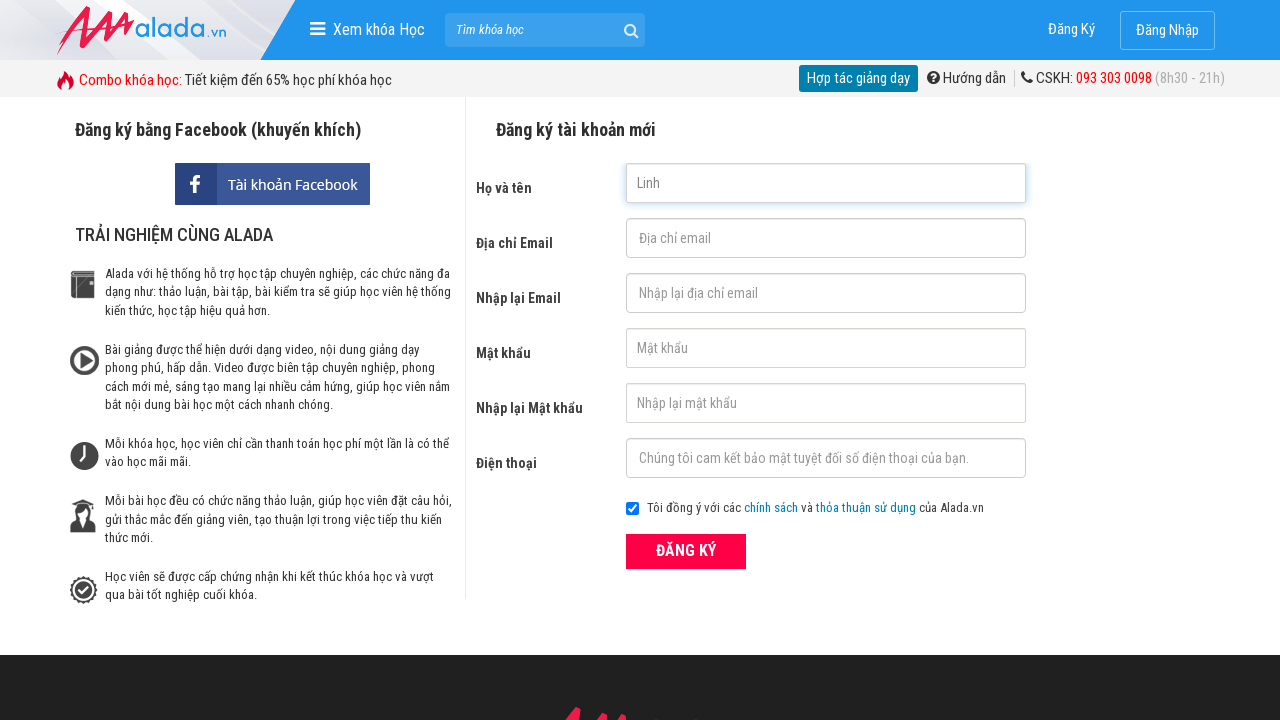

Filled email with 'linh@gmail.com' on #txtEmail
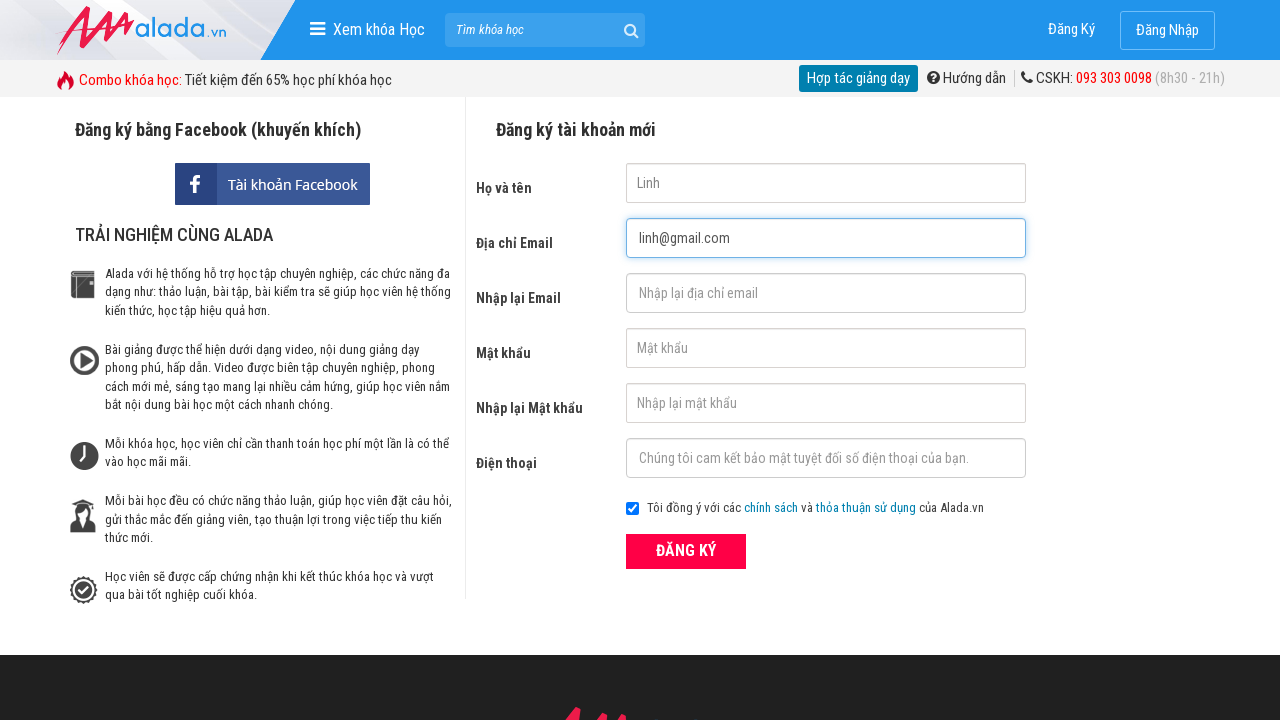

Filled confirm email with 'linh@gmail.com' on #txtCEmail
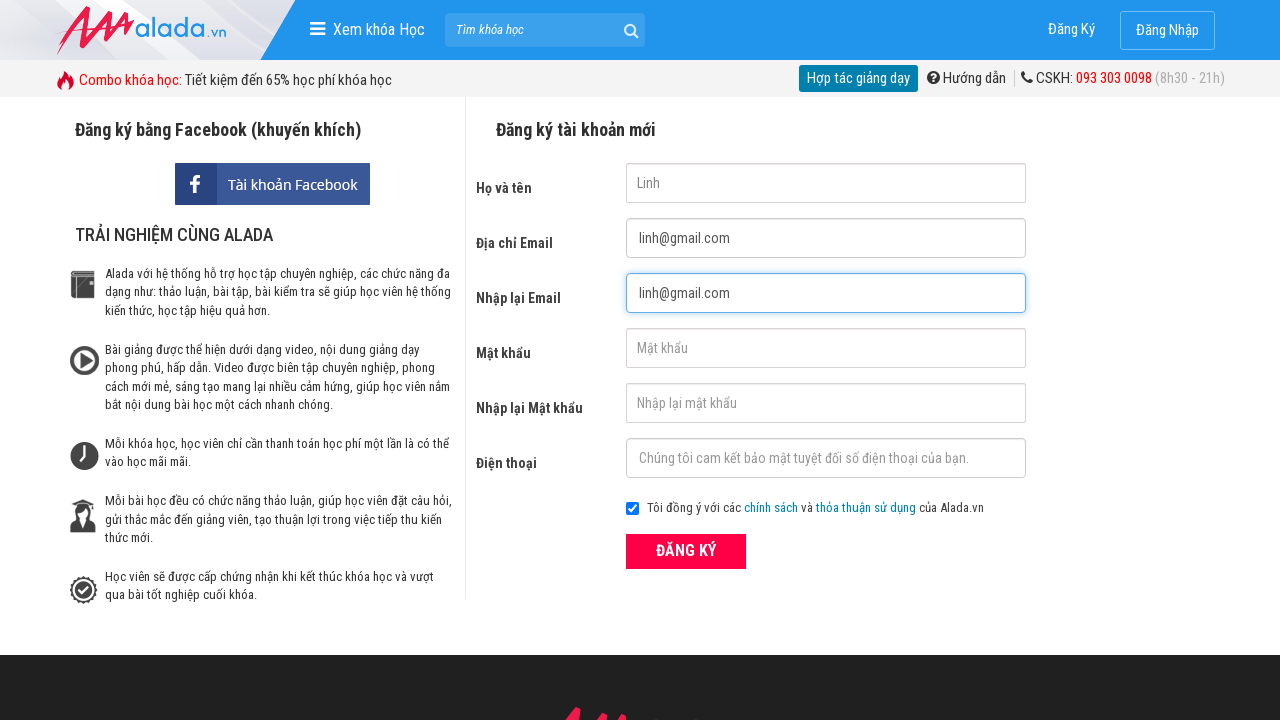

Filled password with '123456' on #txtPassword
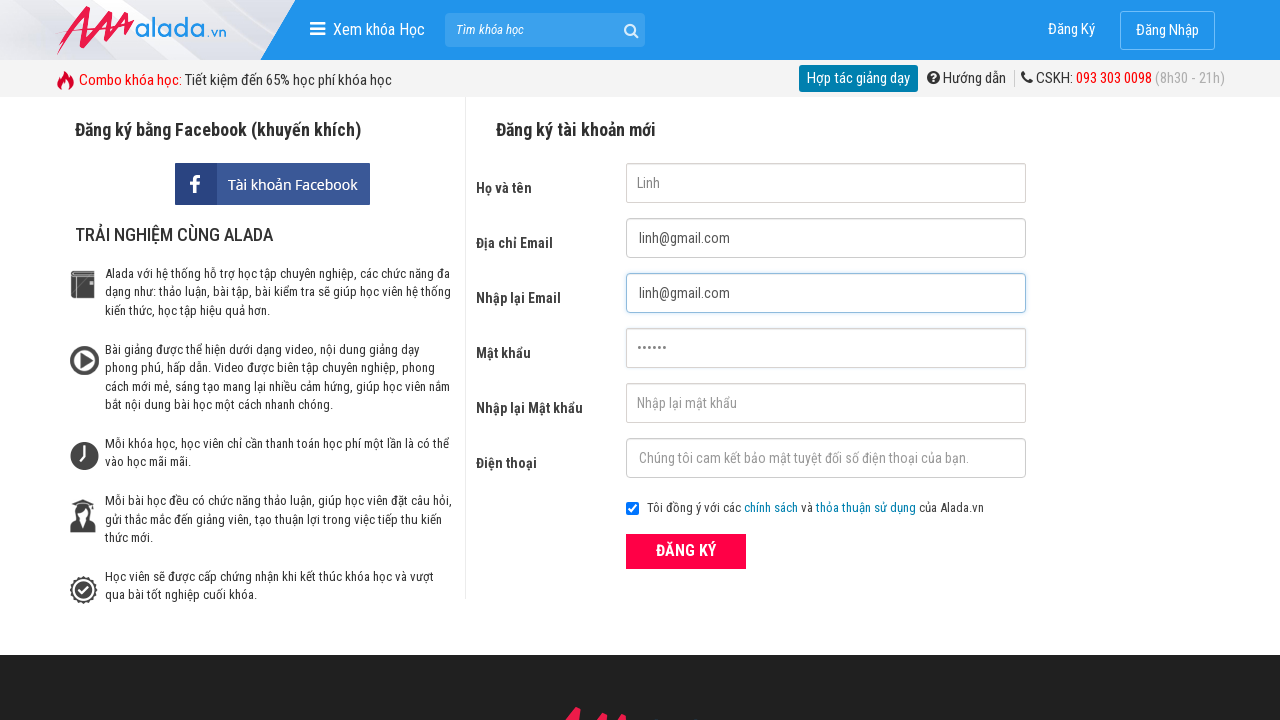

Filled confirm password with '123456' on #txtCPassword
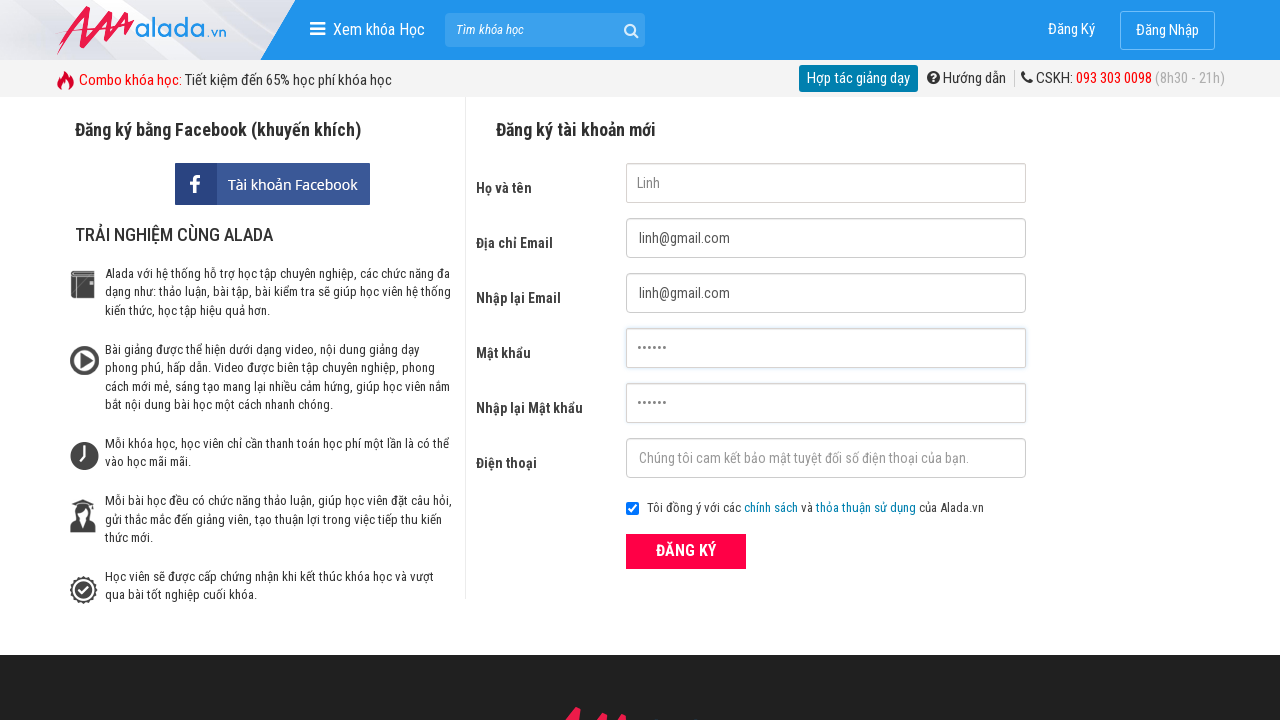

Test 1: Filled phone number with '0987' (too short - less than 10 characters) on #txtPhone
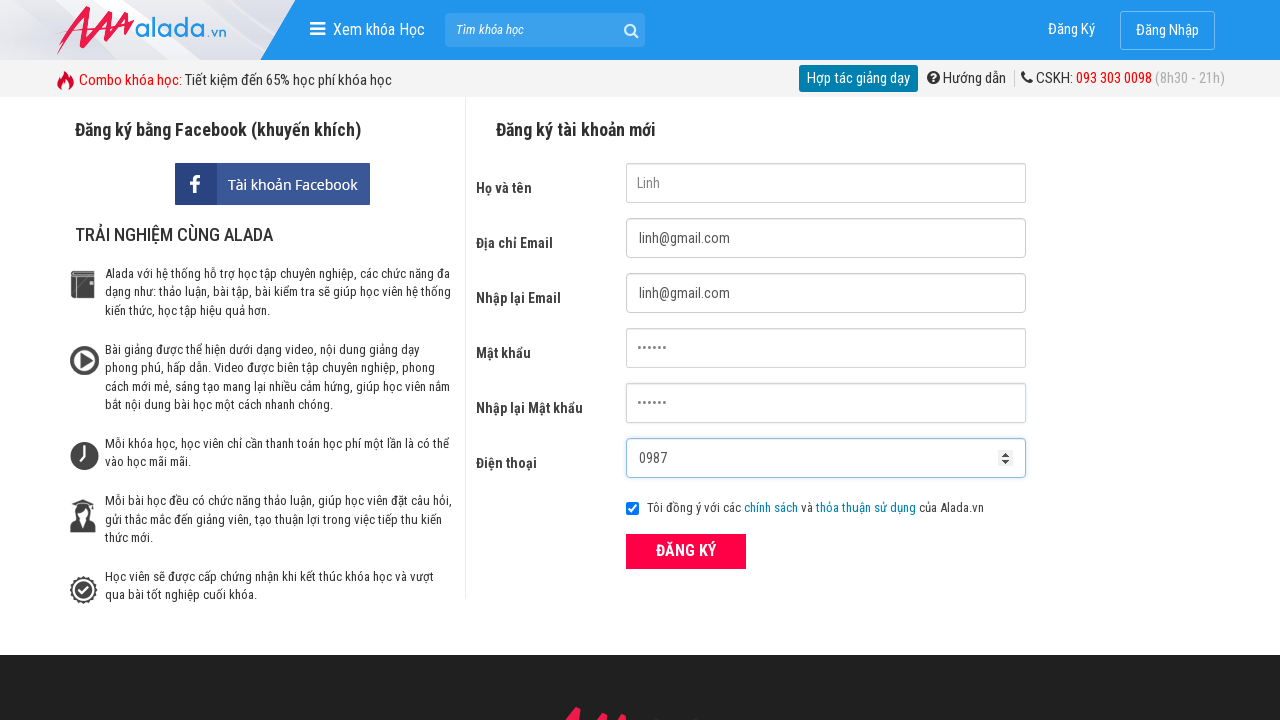

Clicked register button for test 1 at (686, 551) on xpath=//form[@id='frmLogin']//button[text()='ĐĂNG KÝ']
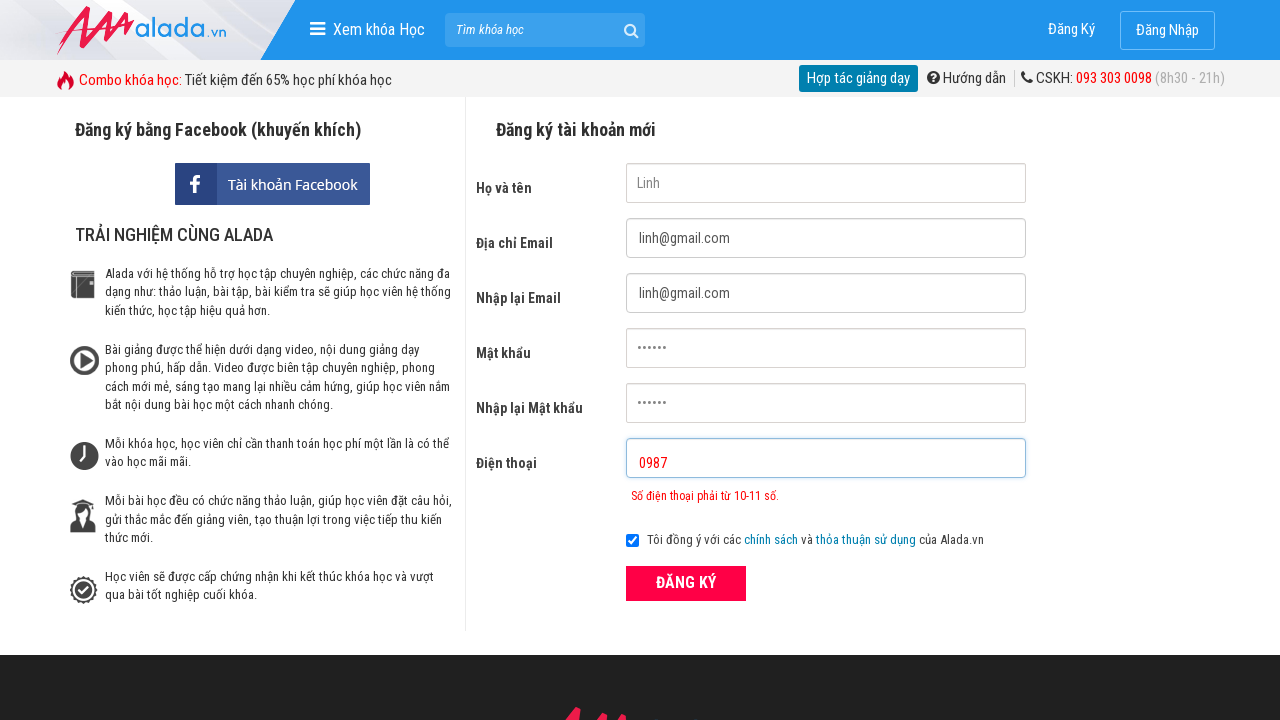

Phone number error message displayed for too short number
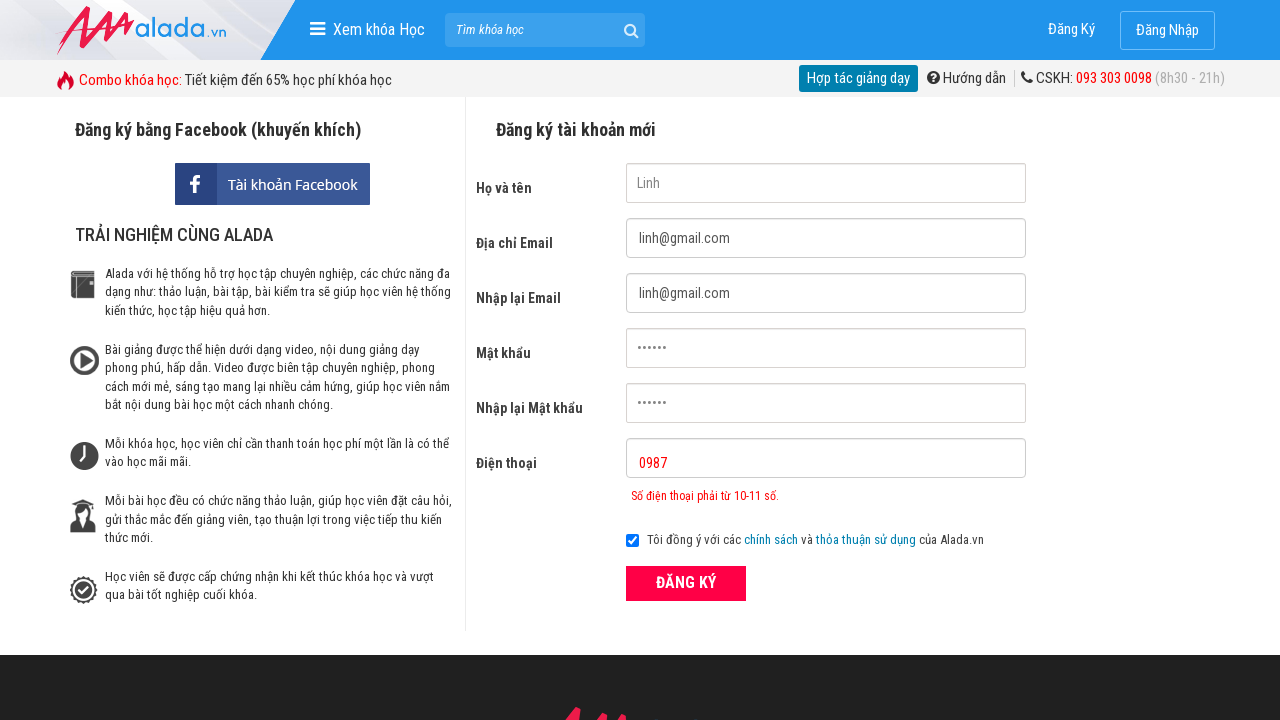

Test 2: Filled phone number with '0987164646464364164' (too long - more than 11 characters) on #txtPhone
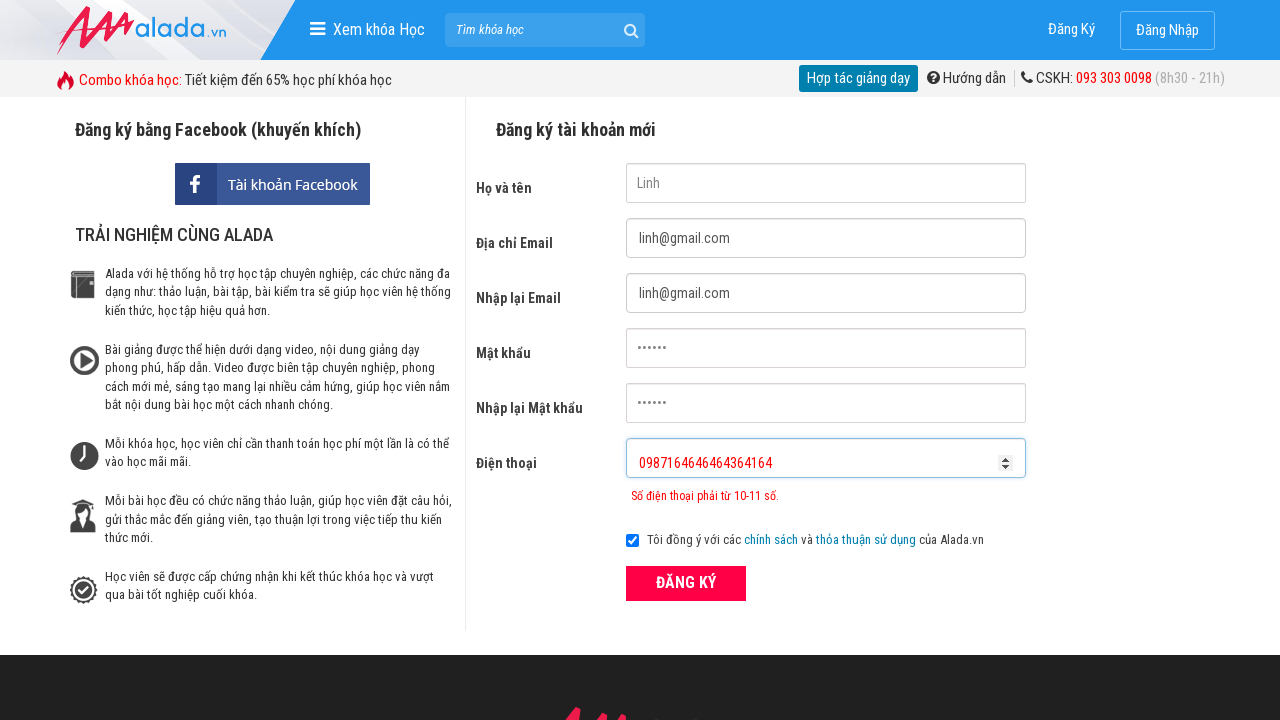

Clicked register button for test 2 at (686, 583) on xpath=//form[@id='frmLogin']//button[text()='ĐĂNG KÝ']
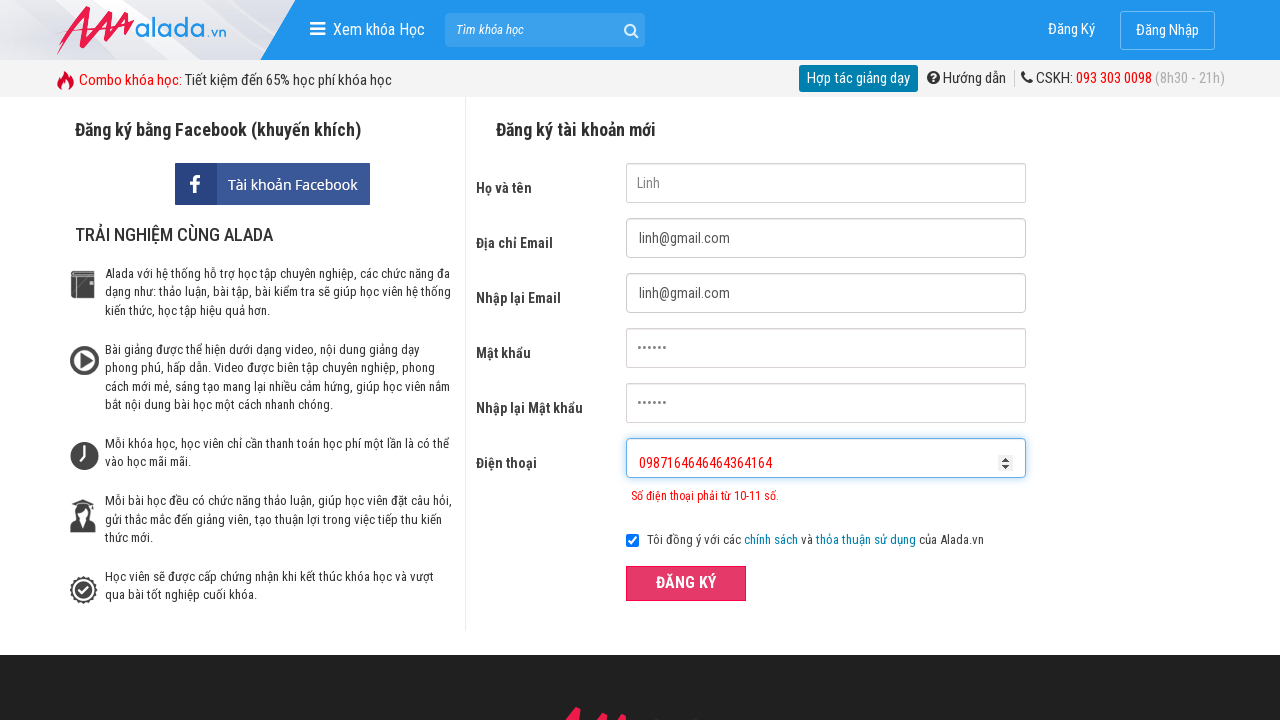

Phone number error message displayed for too long number
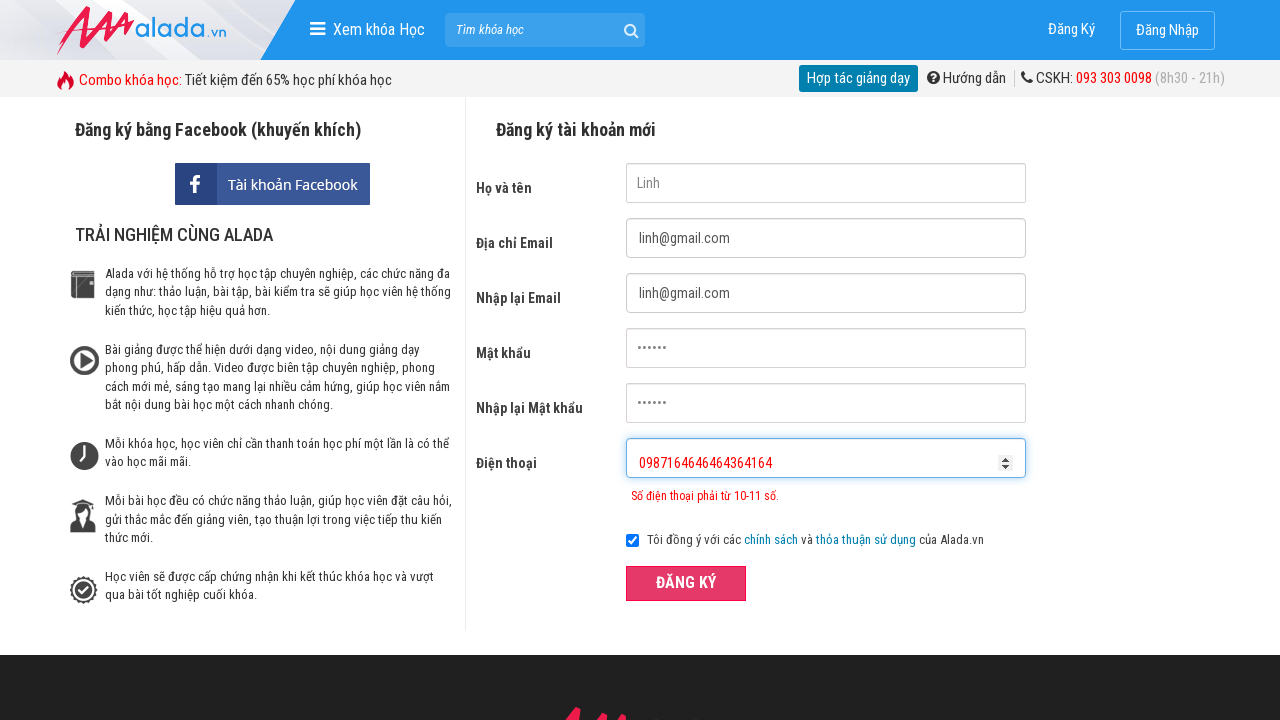

Test 3: Filled phone number with '987164644' (invalid prefix - does not start with 0) on #txtPhone
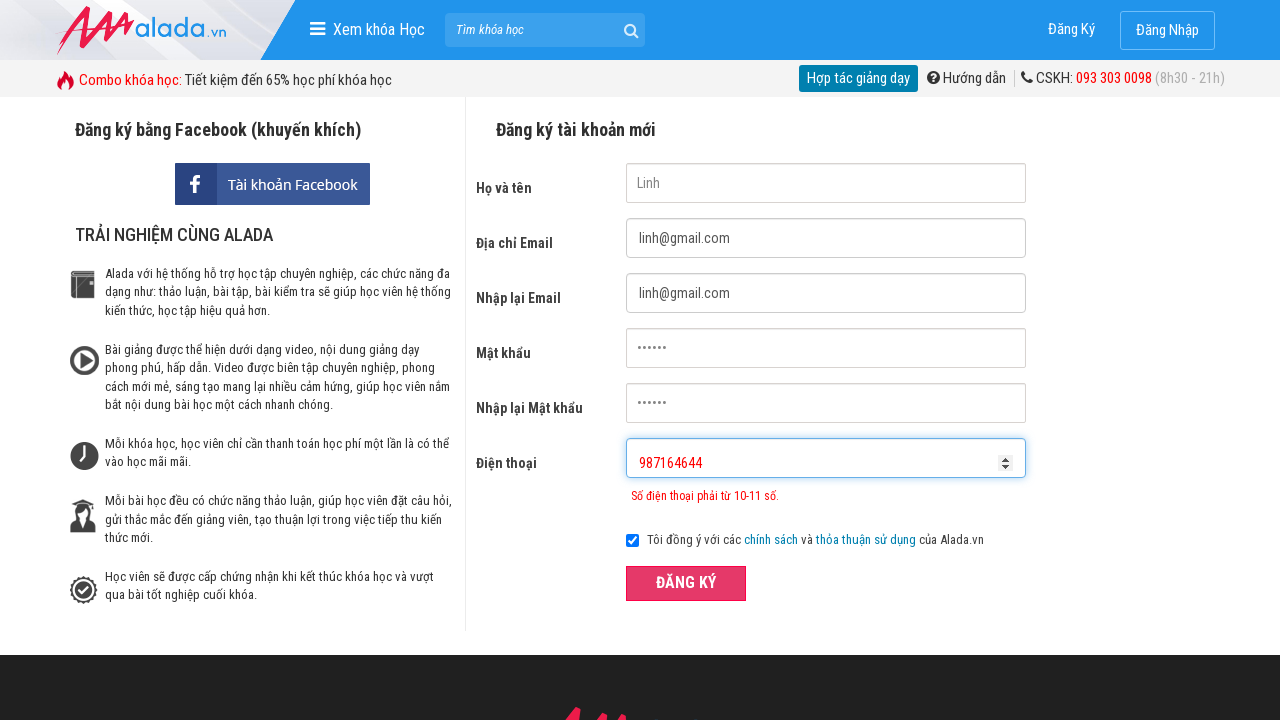

Clicked register button for test 3 at (686, 583) on xpath=//form[@id='frmLogin']//button[text()='ĐĂNG KÝ']
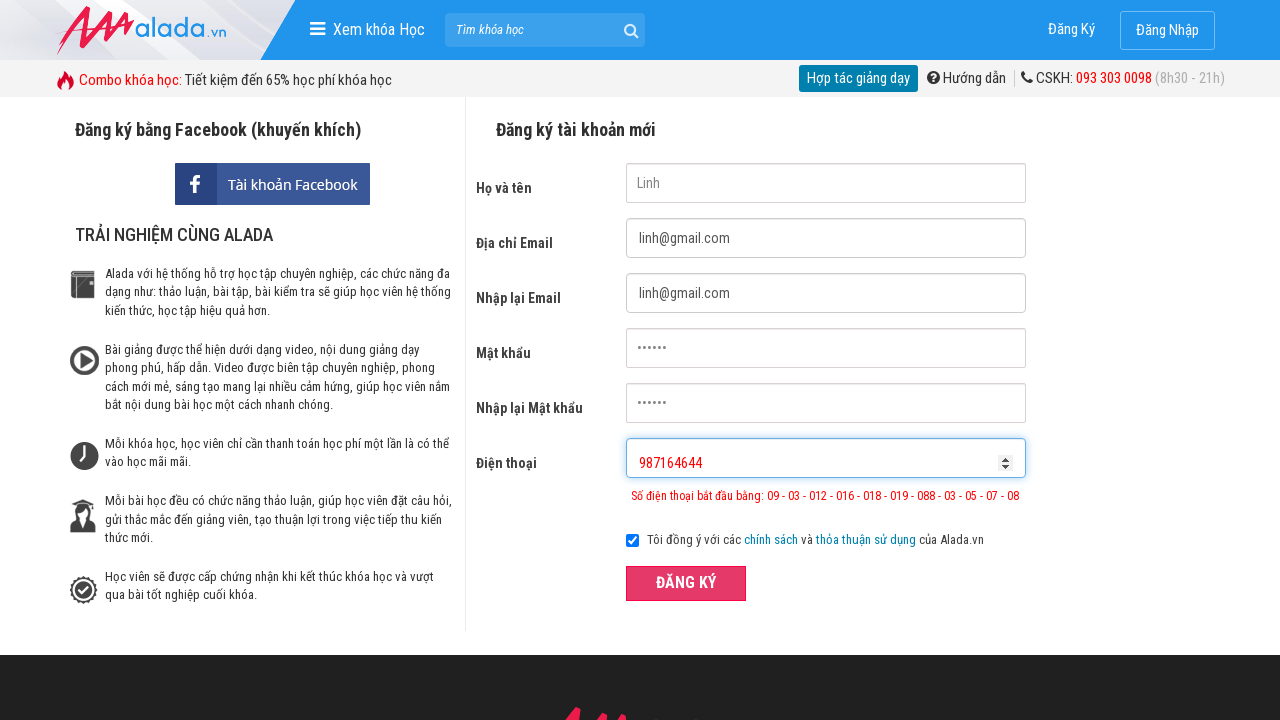

Phone number error message displayed for invalid prefix
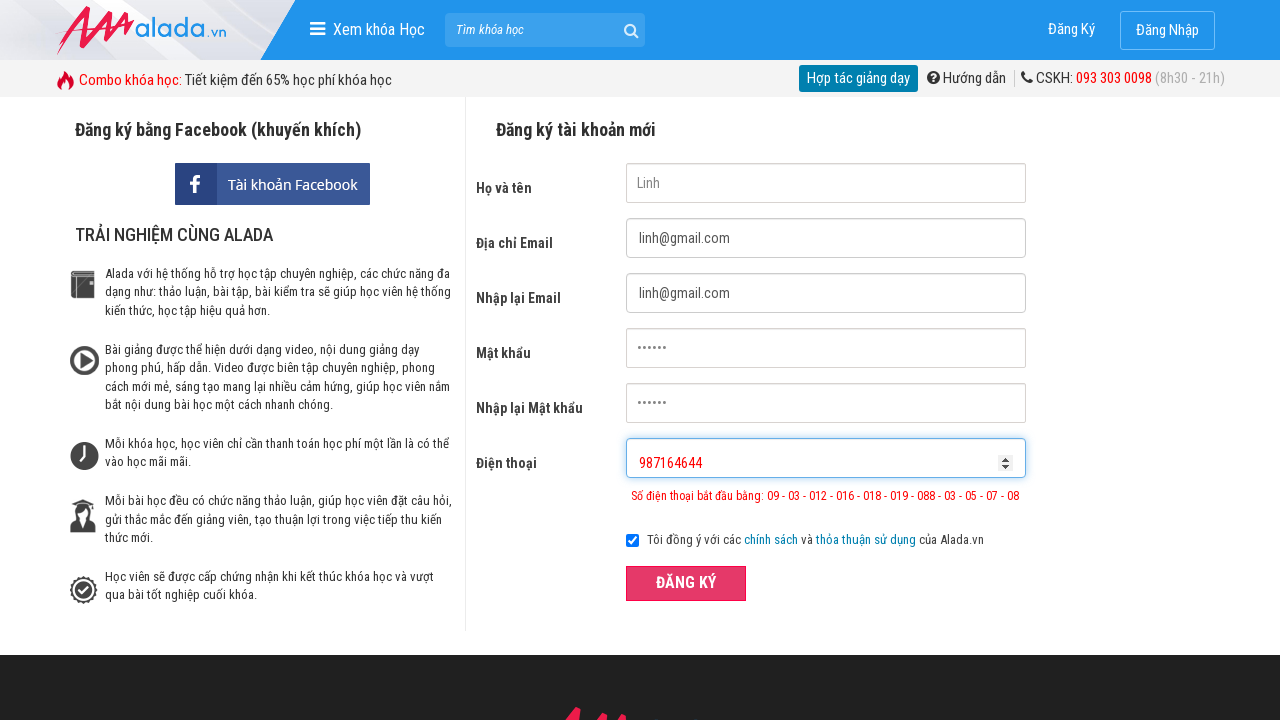

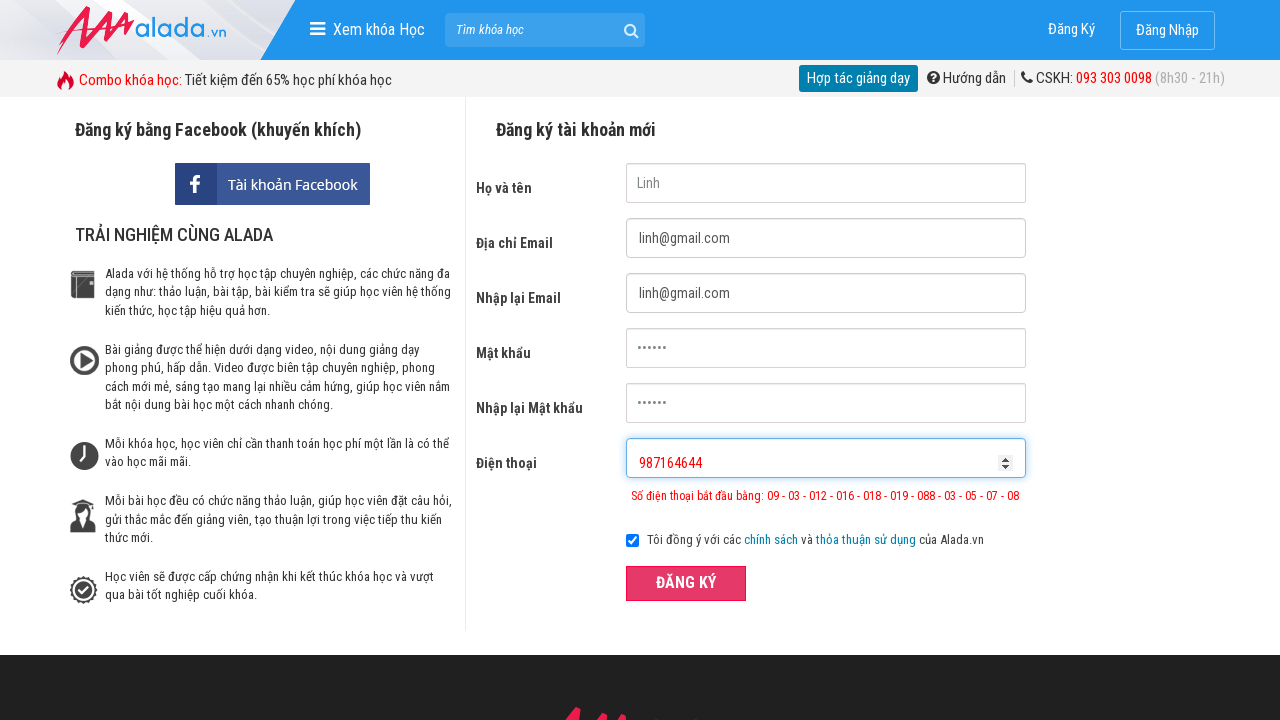